Submits an empty feedback form without entering a name, clicks Yes on the confirmation, and verifies the generic thank you message is displayed.

Starting URL: https://uljanovs.github.io/site/tasks/provide_feedback

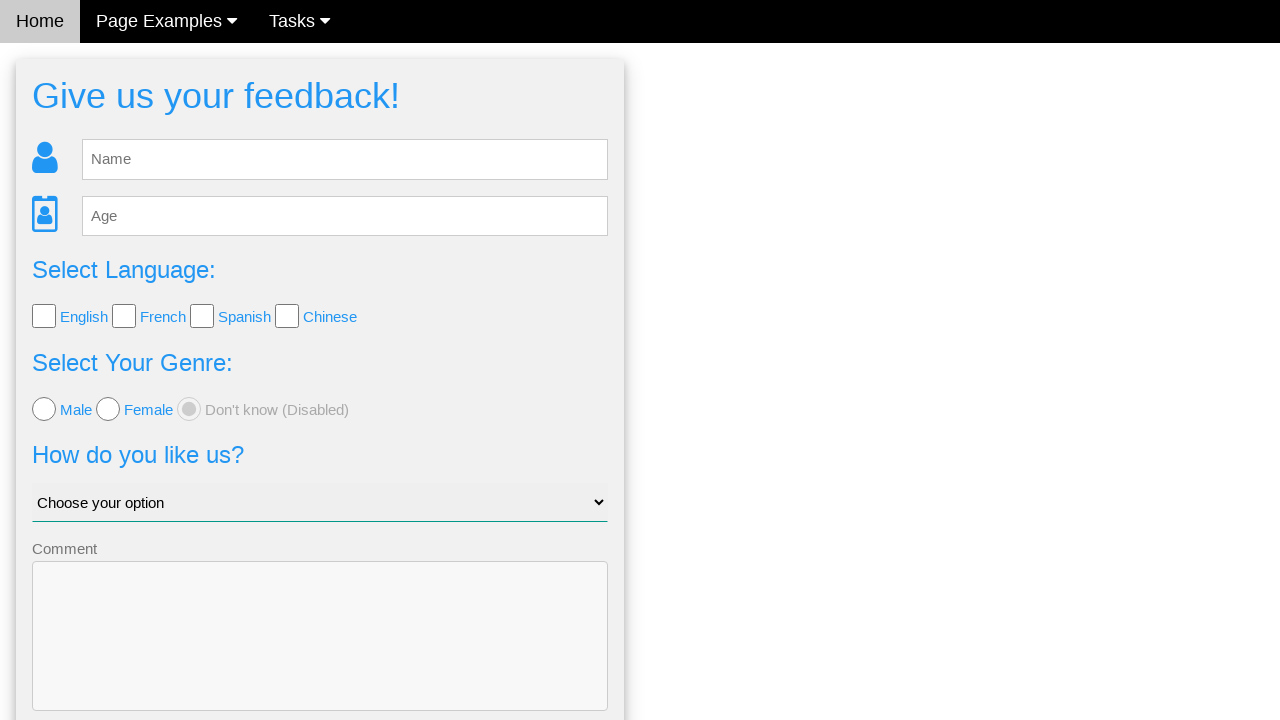

Clicked send button without entering name in feedback form at (320, 656) on #fb_form > form > button
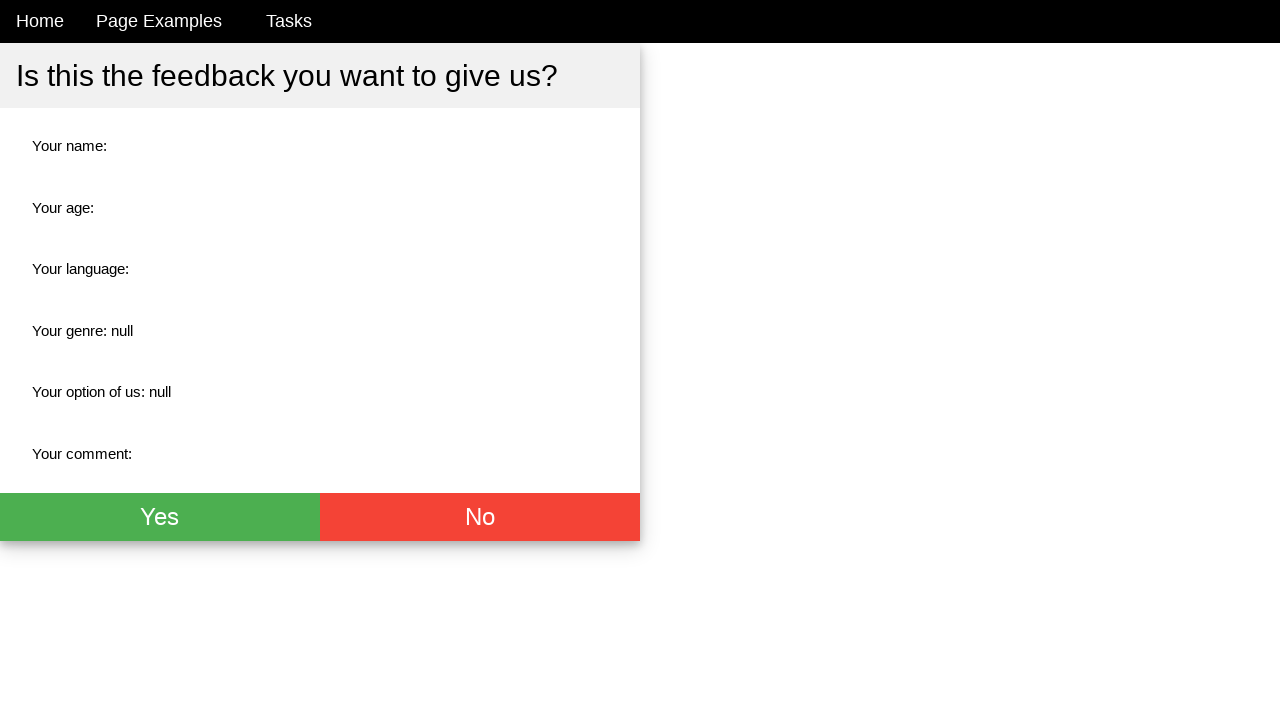

Clicked Yes button on confirmation dialog at (160, 517) on #fb_thx > div > div.w3-btn-group > button.w3-btn.w3-green.w3-xlarge
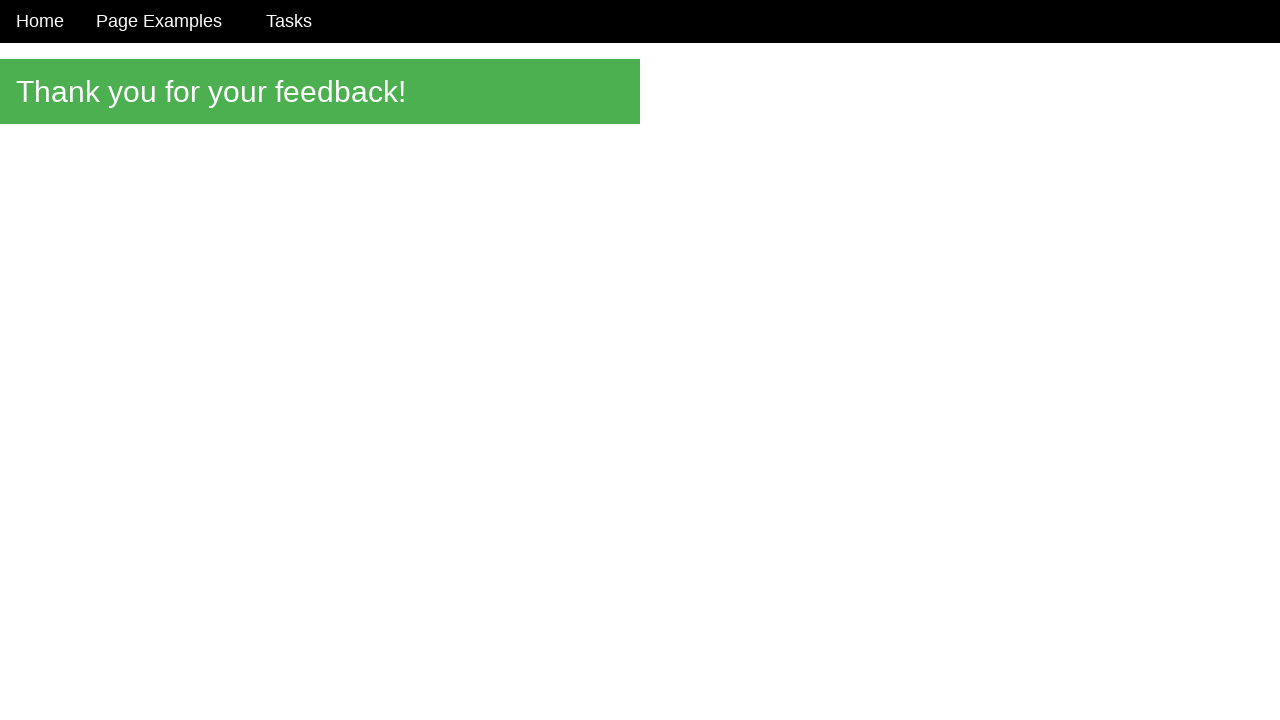

Generic thank you message element loaded
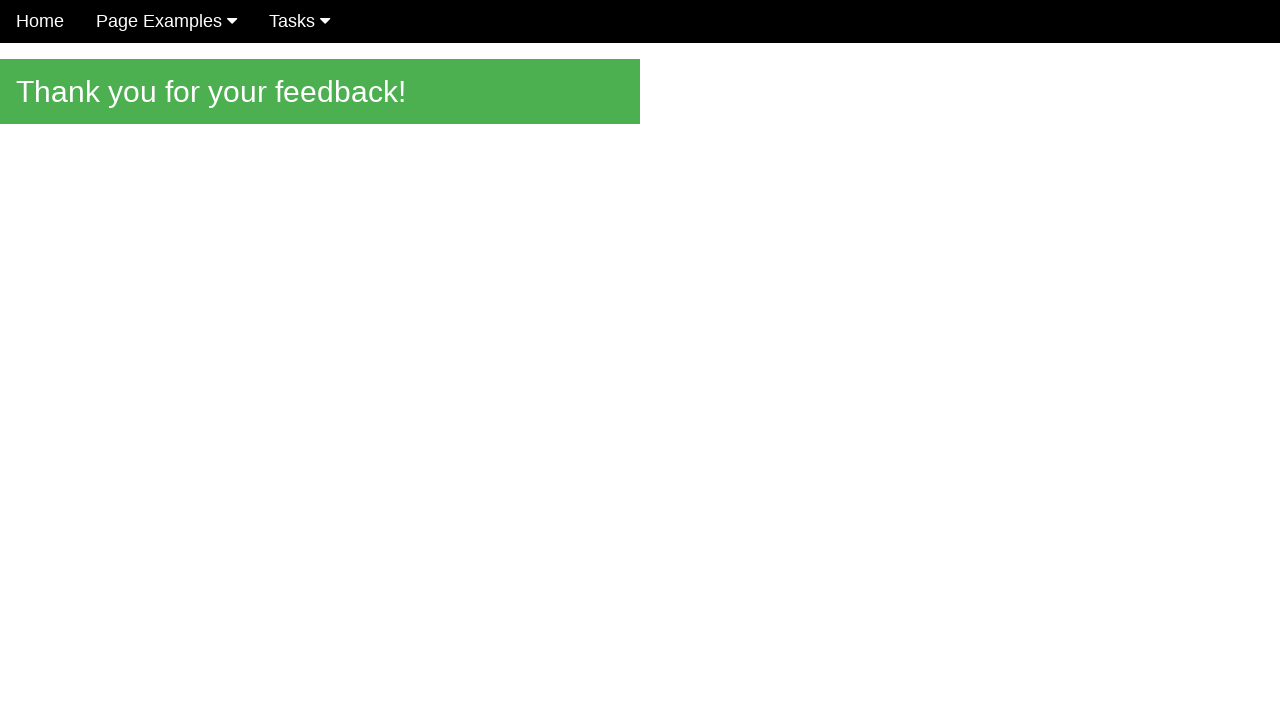

Verified thank you message displays 'Thank you for your feedback!'
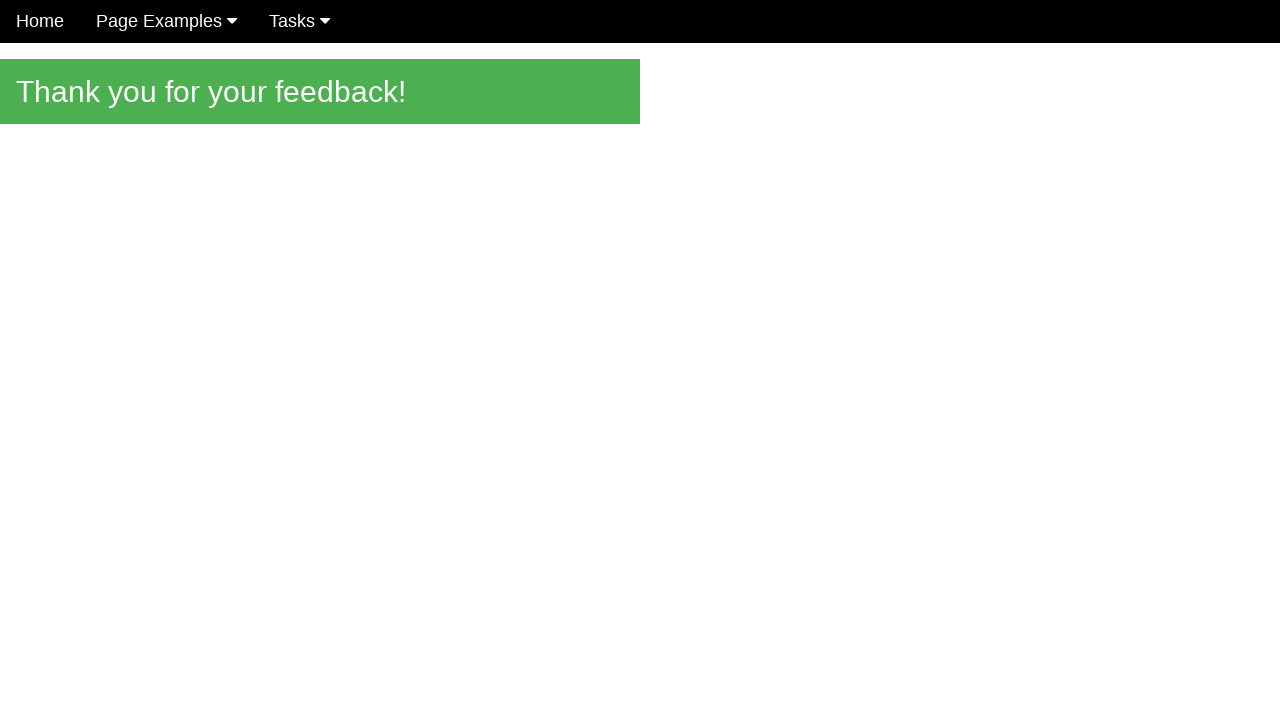

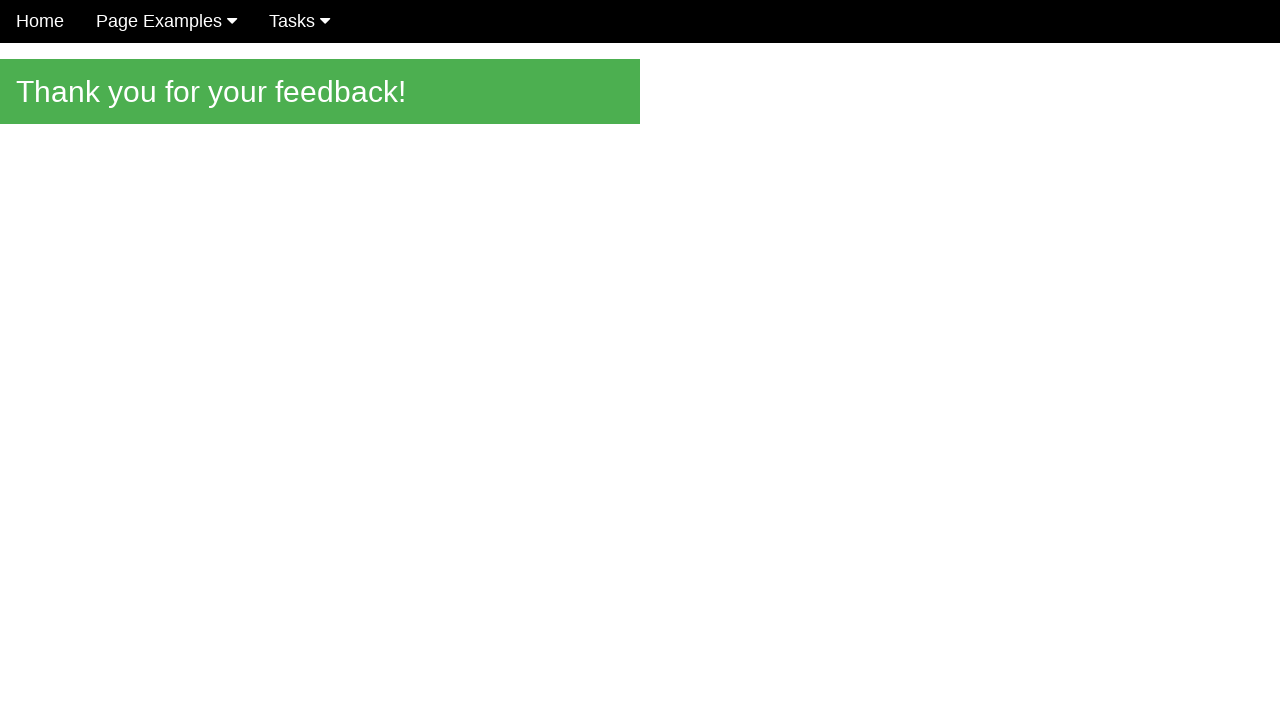